Tests window handling functionality by opening new windows through links and buttons, switching between windows, and interacting with iframe content

Starting URL: https://www.w3schools.com/jsref/met_win_open.asp

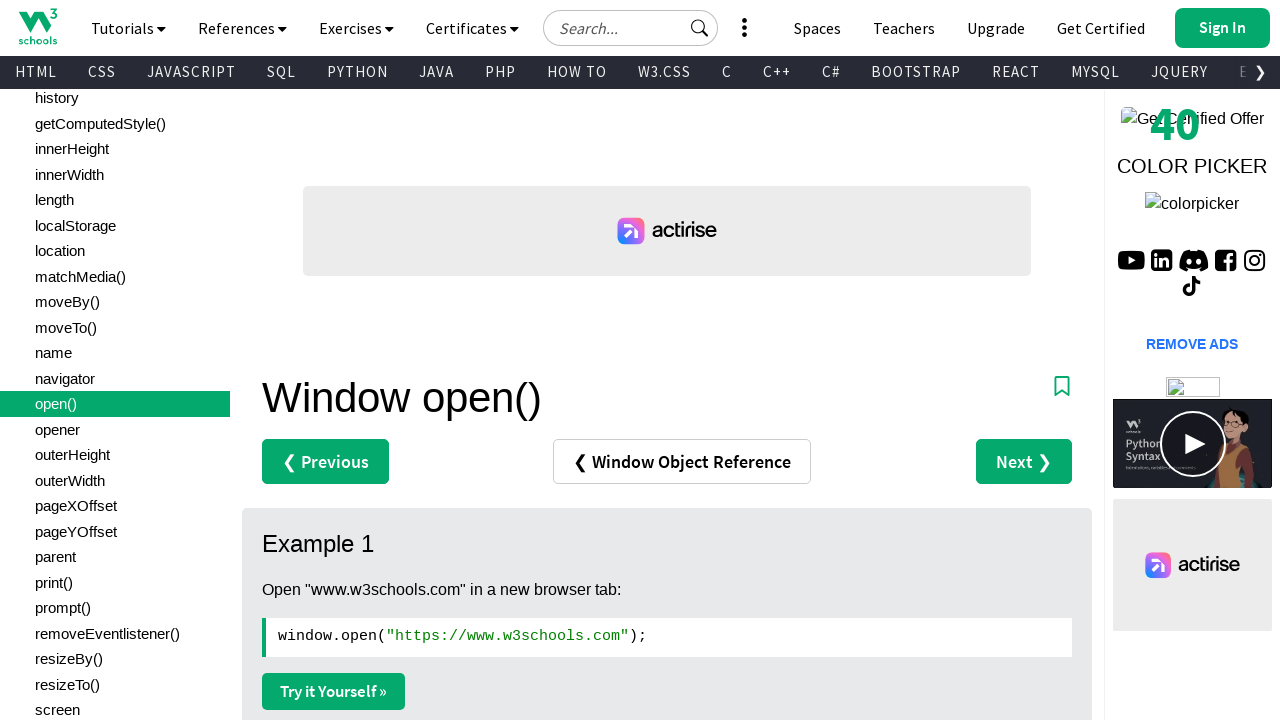

Clicked 'Try it Yourself' link to open new window at (334, 691) on xpath=//a[text()='Try it Yourself »']
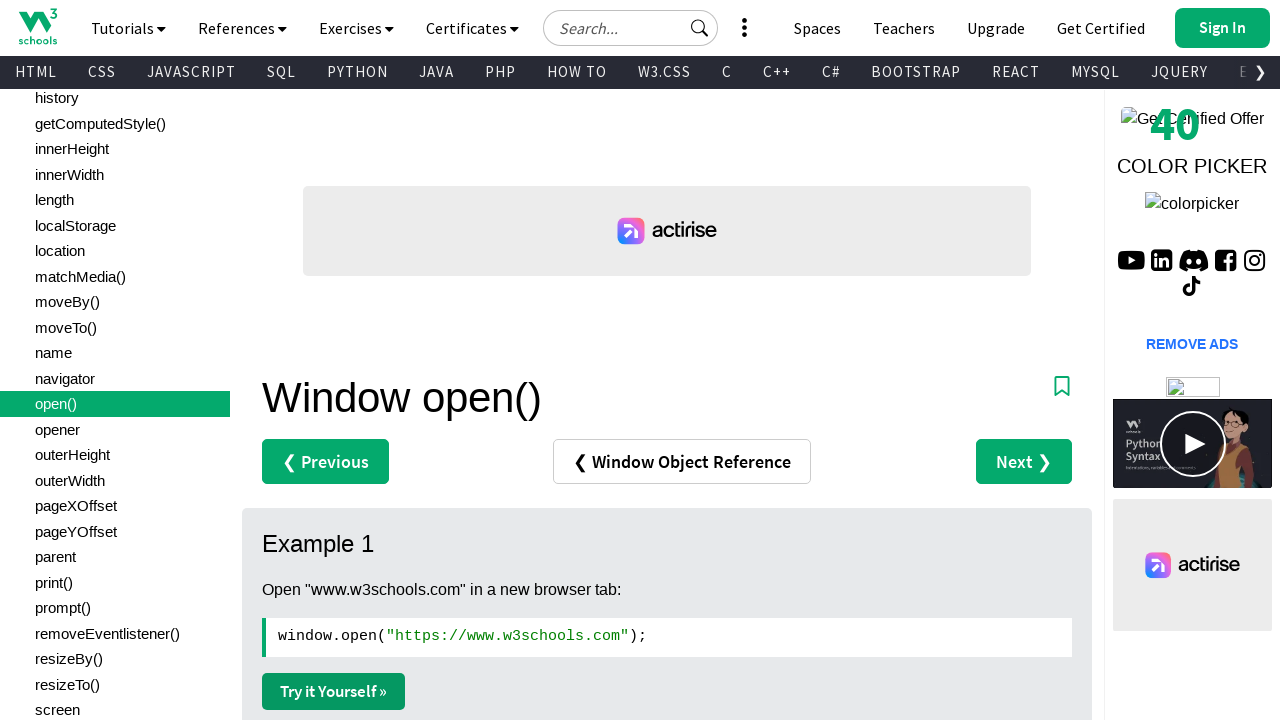

New window loaded and ready
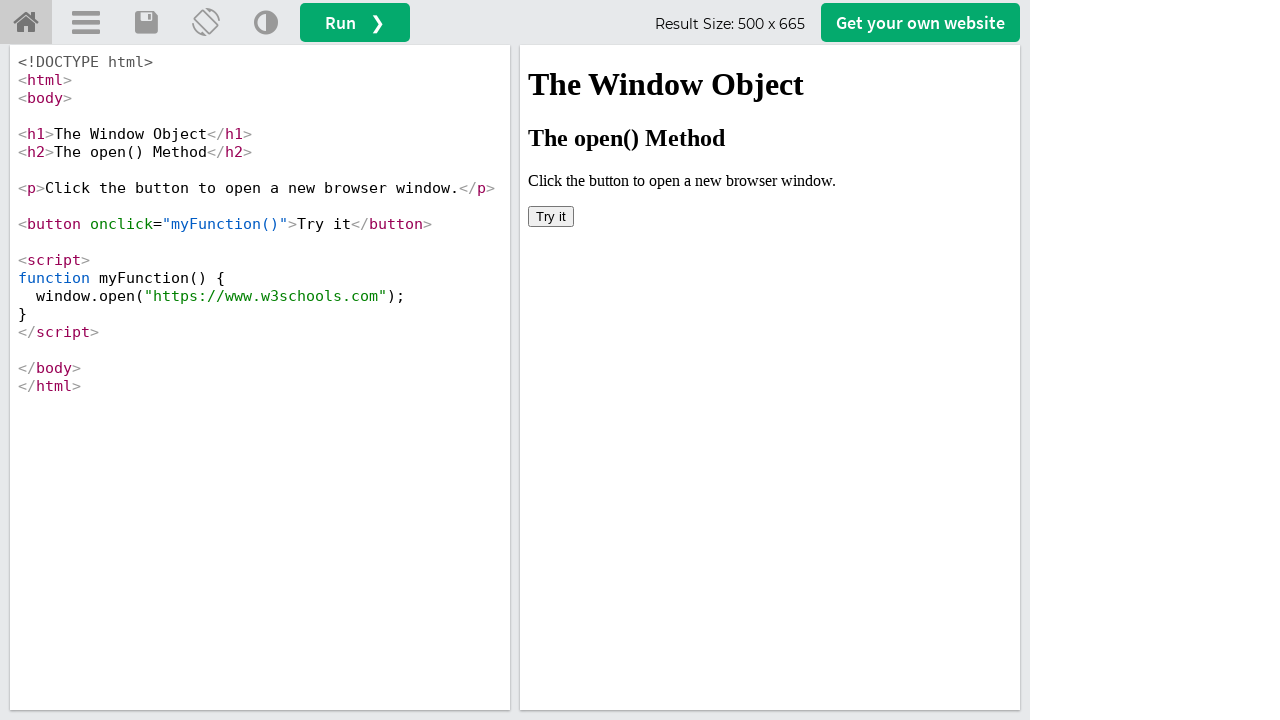

Clicked 'Try it' button in iframe to open another window at (551, 216) on #iframeResult >> internal:control=enter-frame >> xpath=//button[text()='Try it']
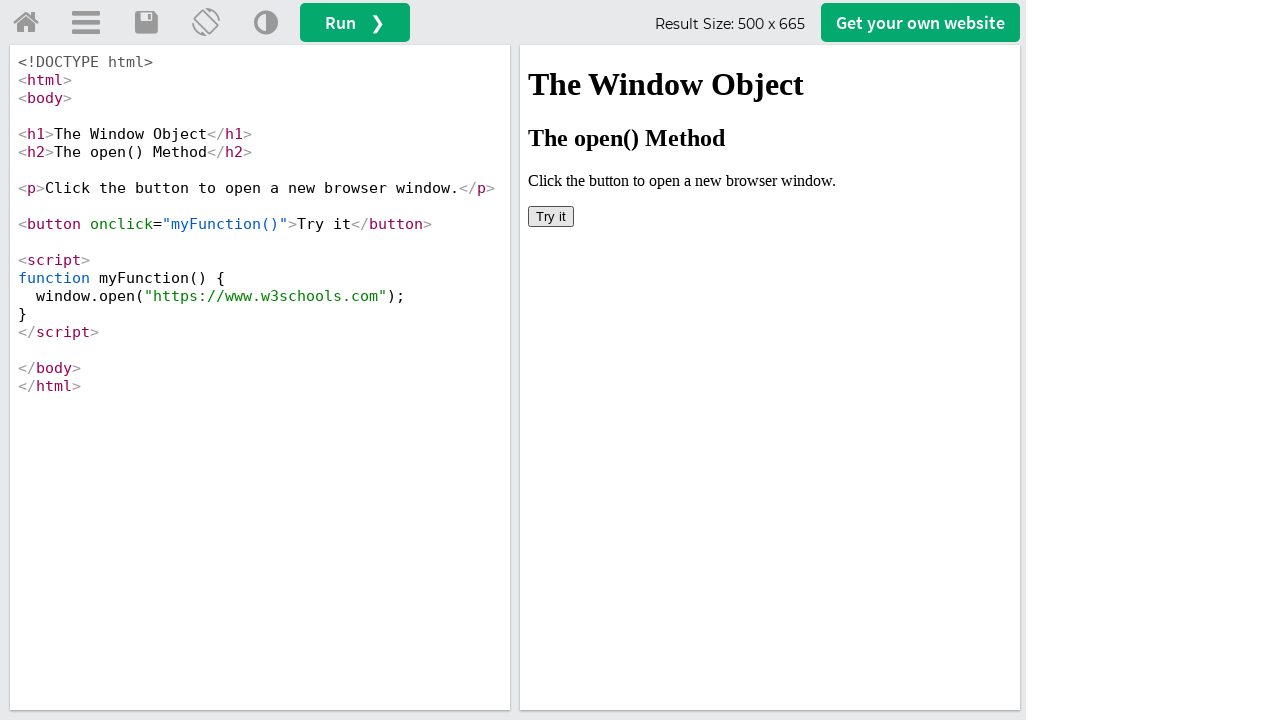

Brought original window to front
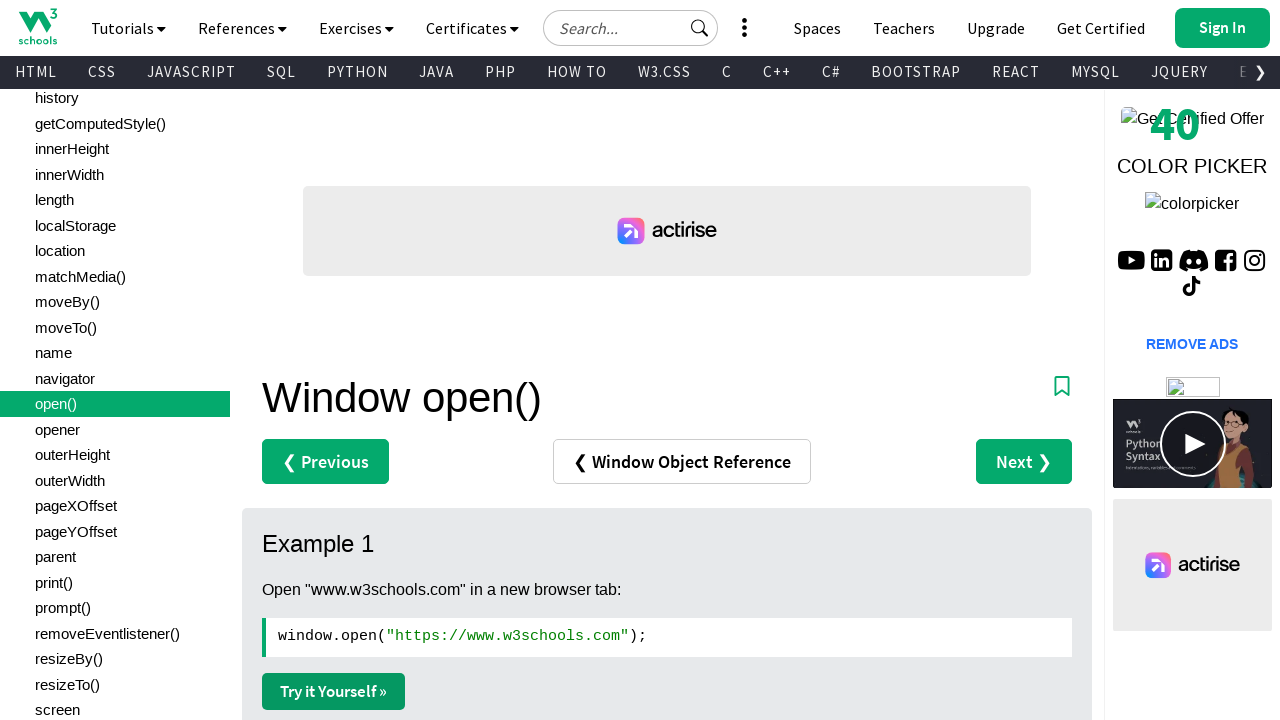

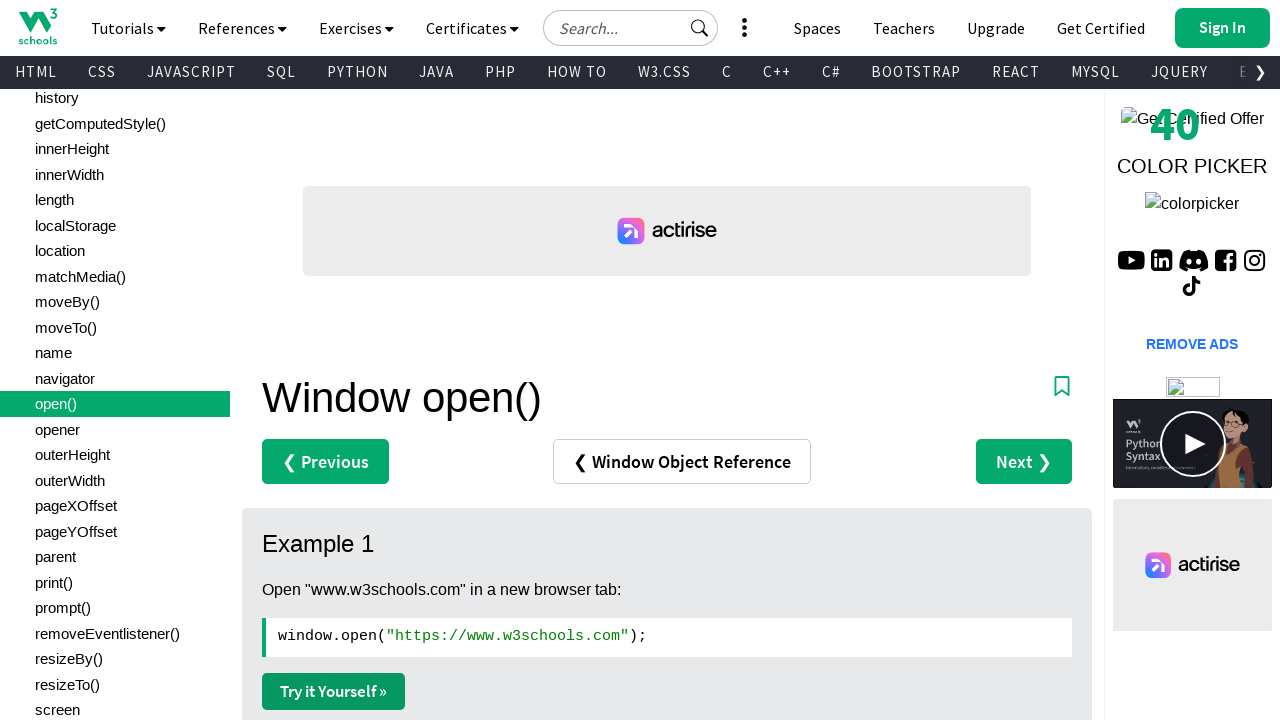